Tests browser alert functionality by clicking a tab to switch views, triggering an alert via button click, and accepting the alert dialog

Starting URL: https://demo.automationtesting.in/Alerts.html

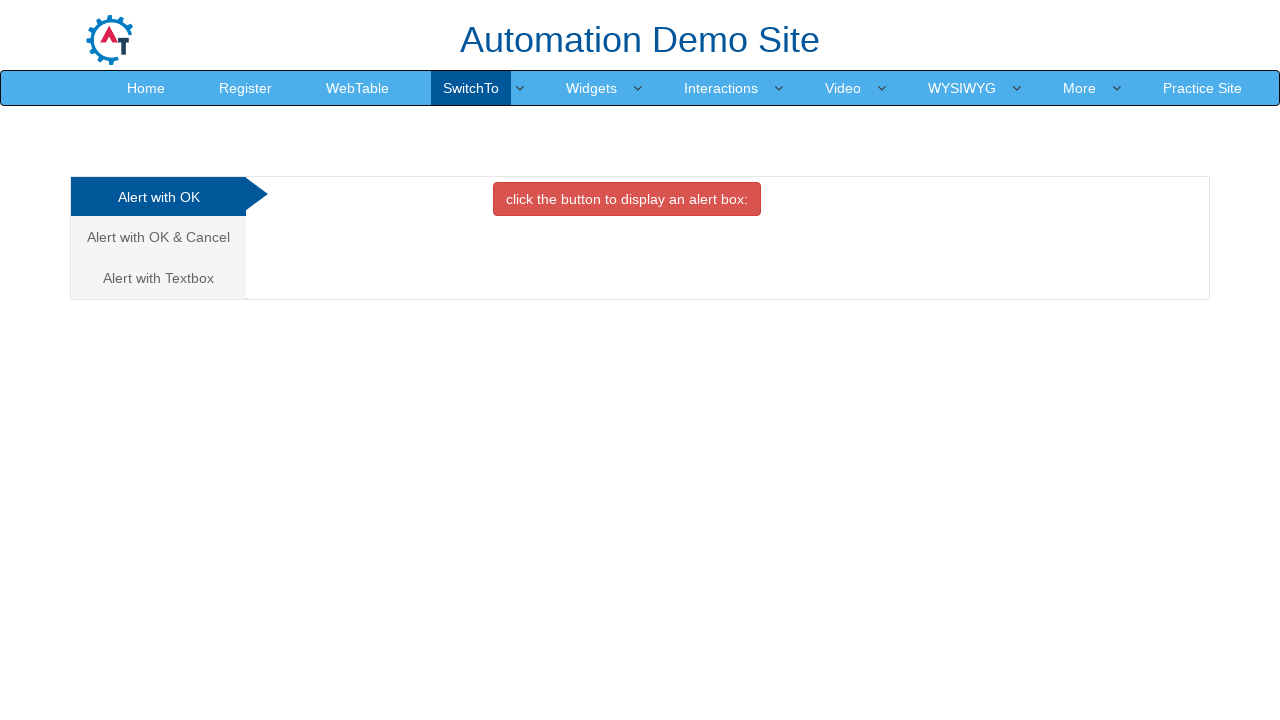

Clicked on the second tab to switch to Alert with OK & Cancel view at (160, 237) on xpath=//div[@class='tabpane pullleft']/ul/li[2]
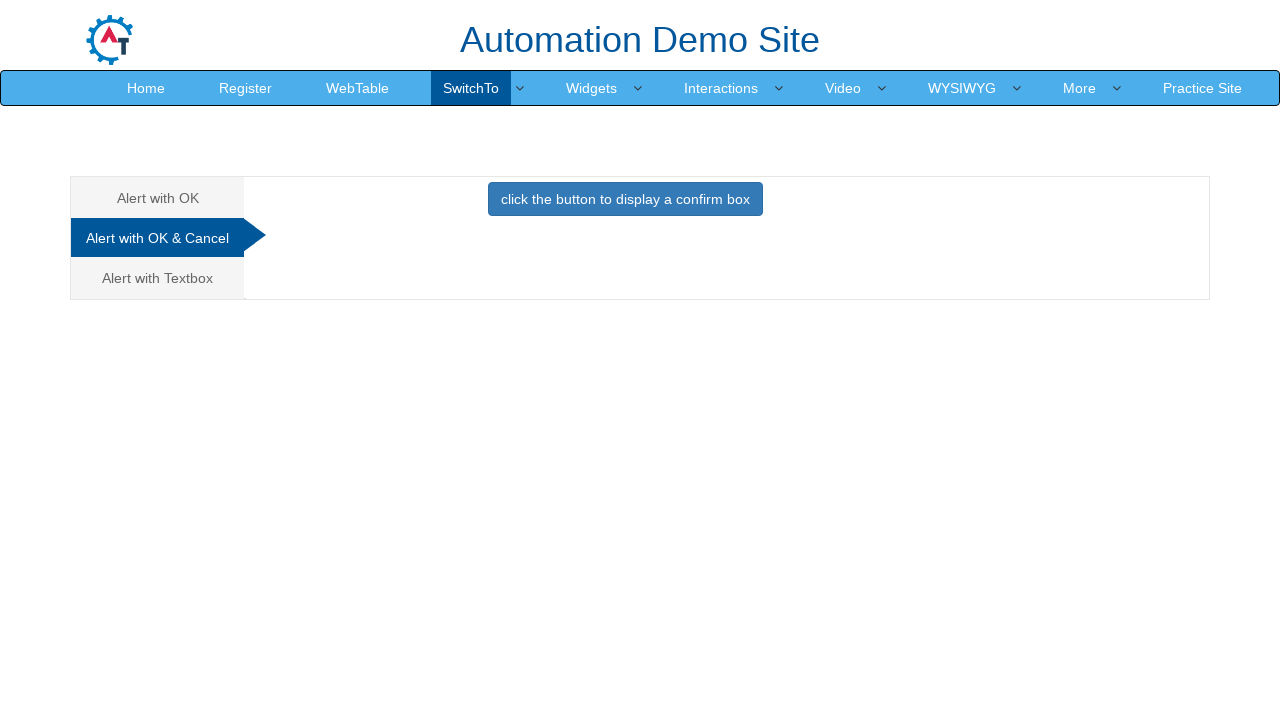

Waited for tab content to load
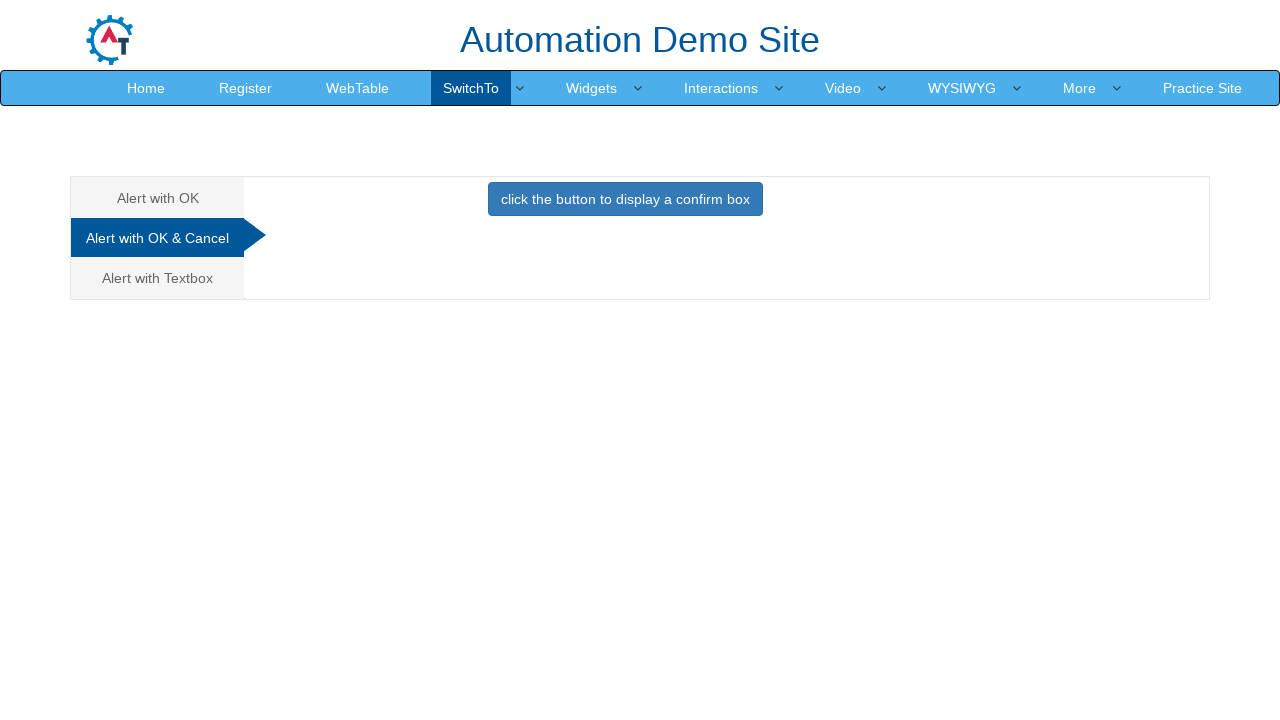

Clicked the button to trigger the confirm alert at (625, 199) on xpath=//button[@class='btn btn-primary']
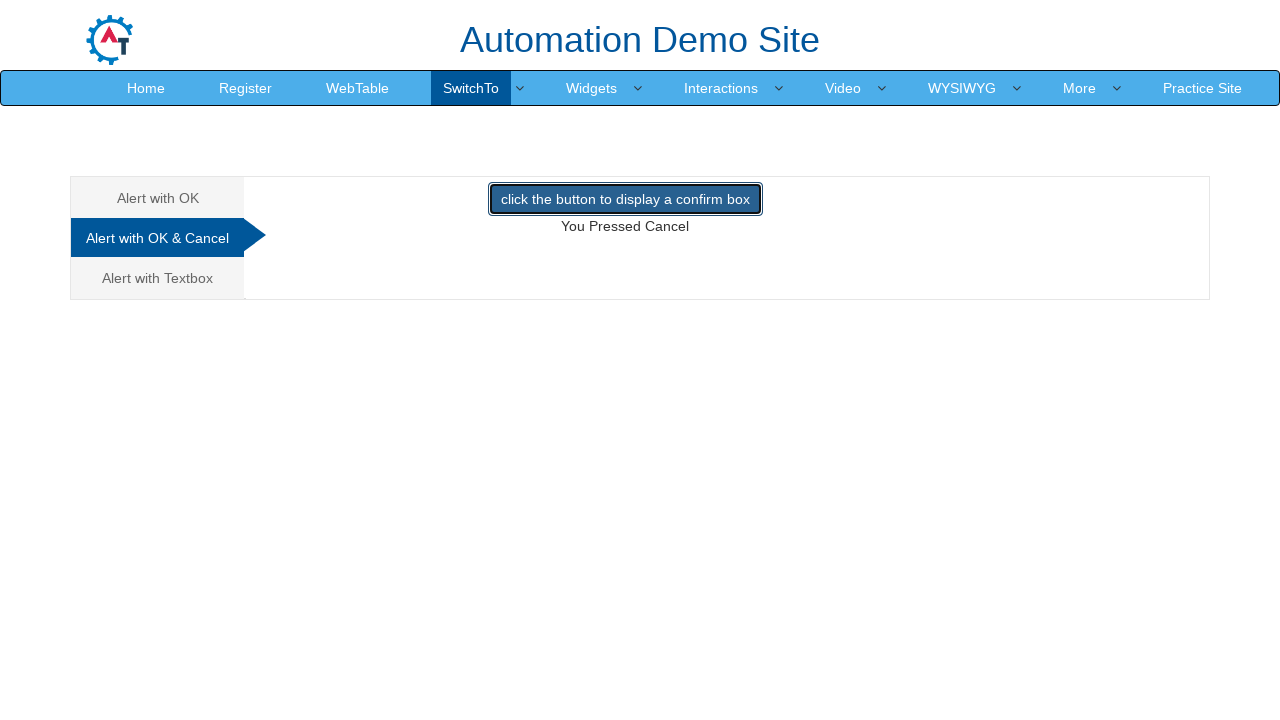

Set up dialog handler to accept the alert
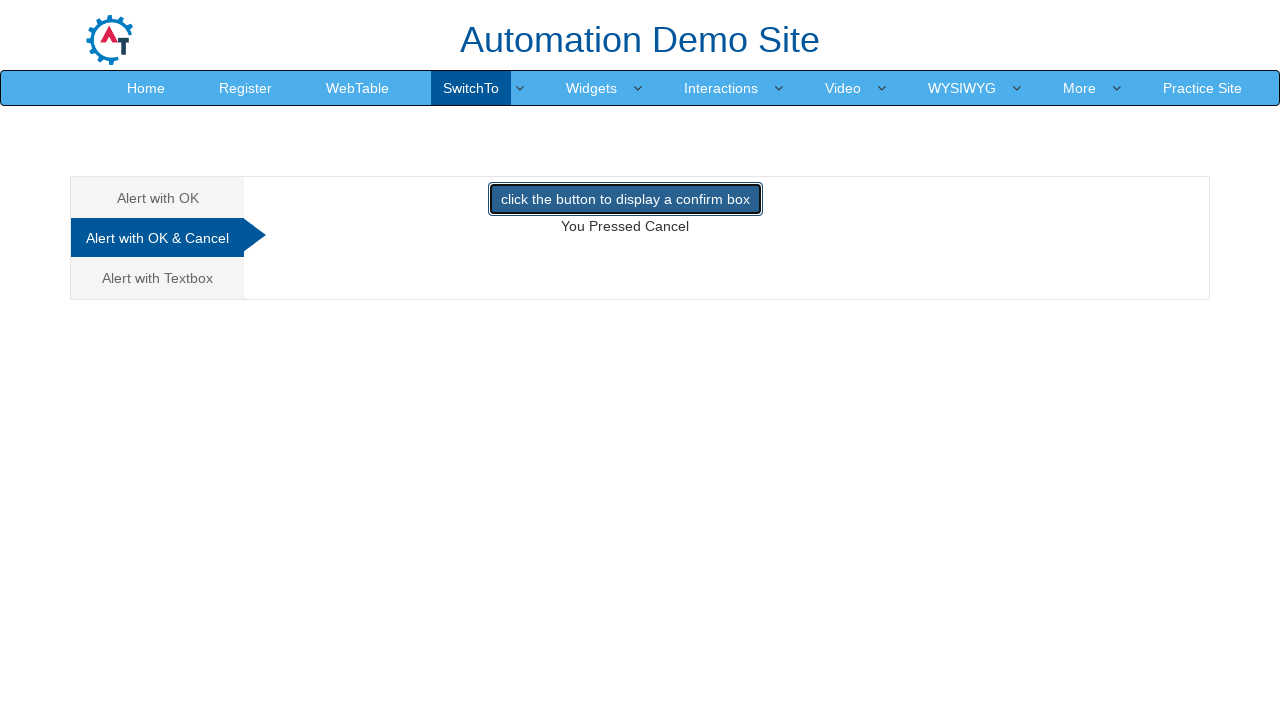

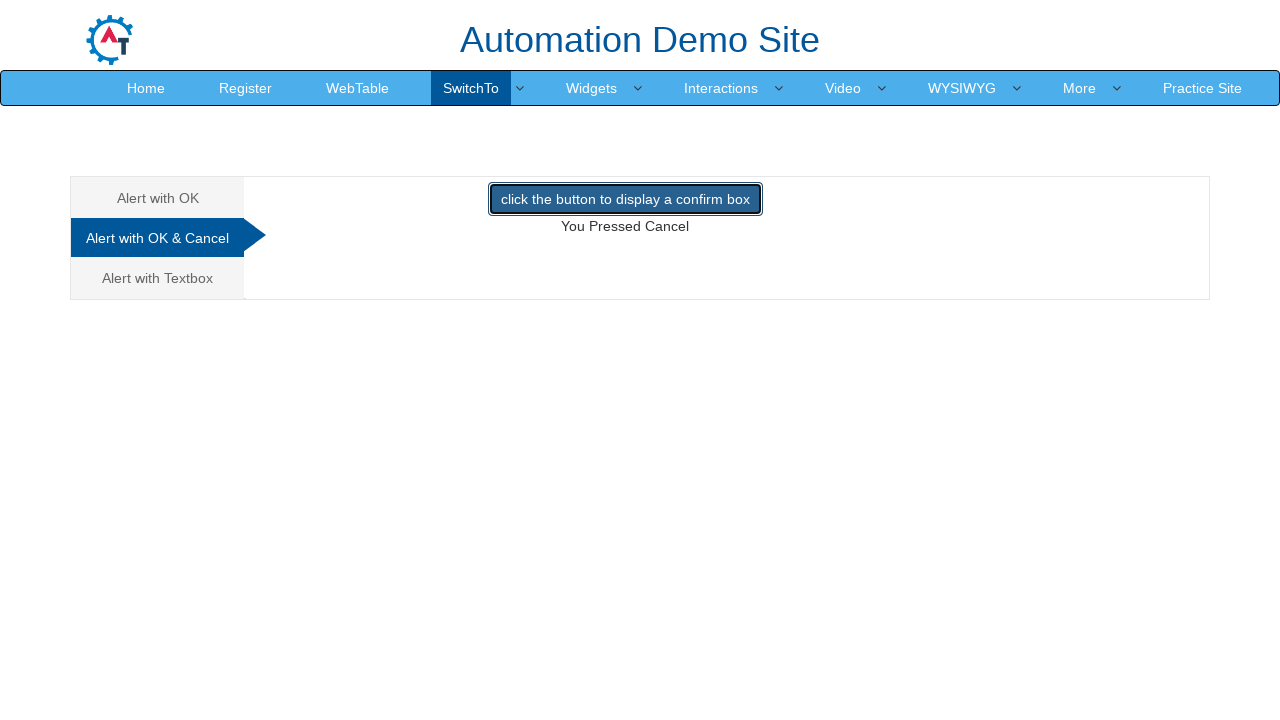